Navigates to the Simplilearn homepage and verifies the page loads successfully

Starting URL: https://www.simplilearn.com/

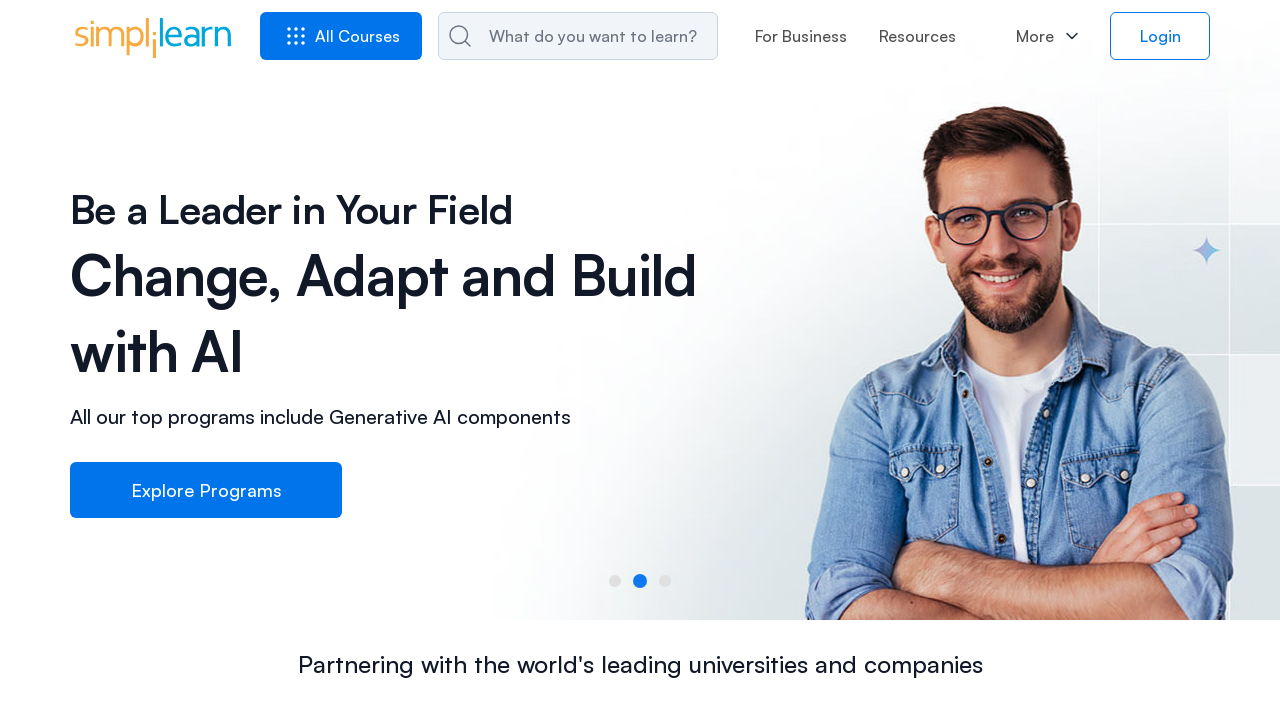

Waited for page to reach domcontentloaded state on Simplilearn homepage
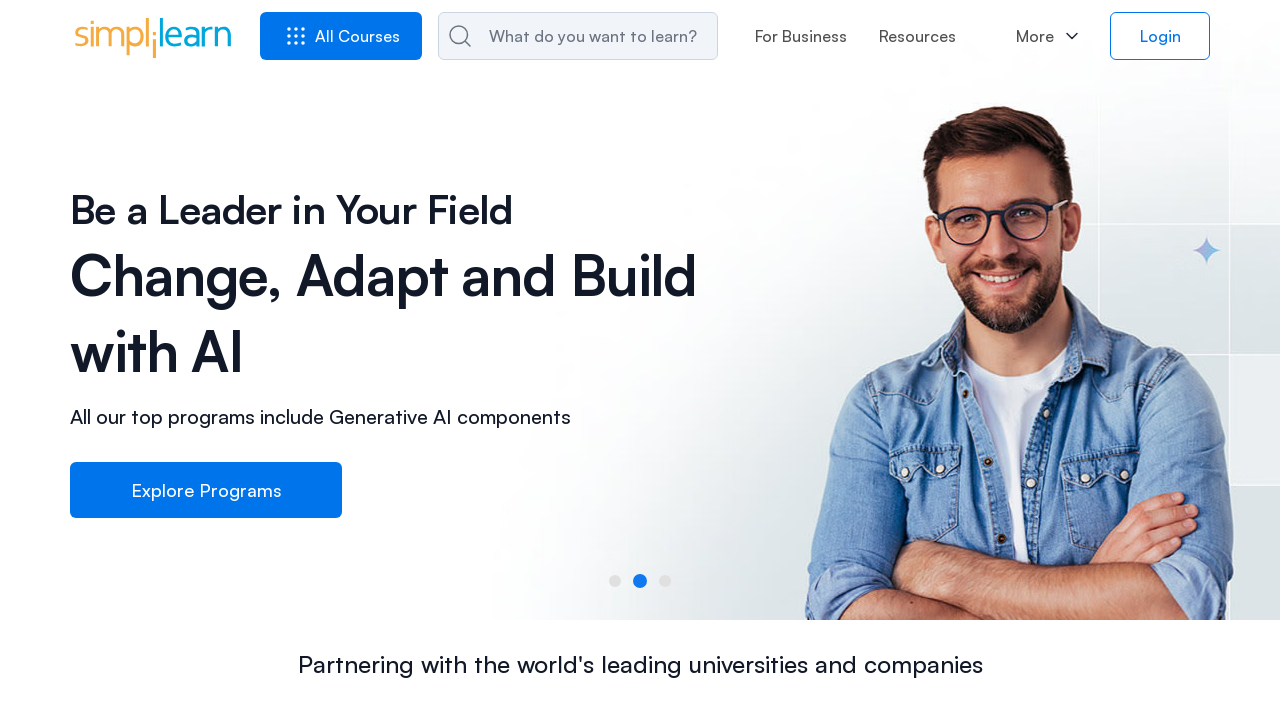

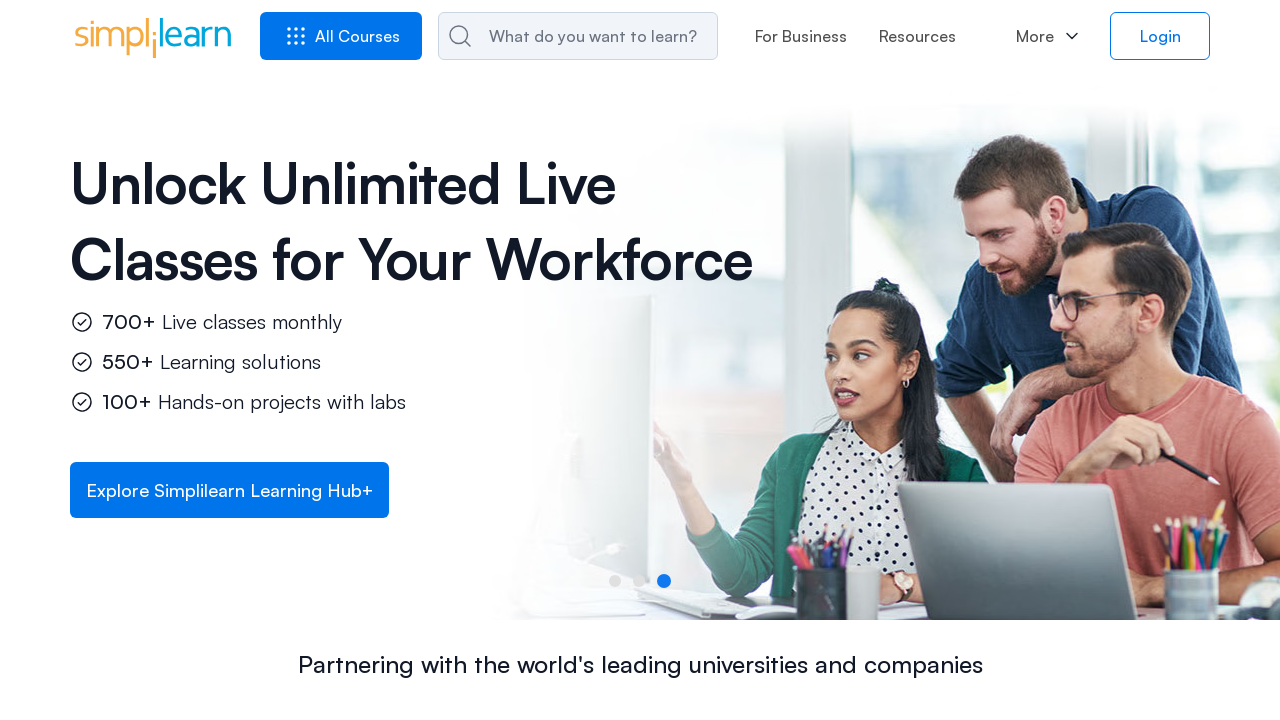